Tests file upload functionality by selecting a file and clicking the upload button, then verifying the success message is displayed

Starting URL: https://practice.cydeo.com/upload

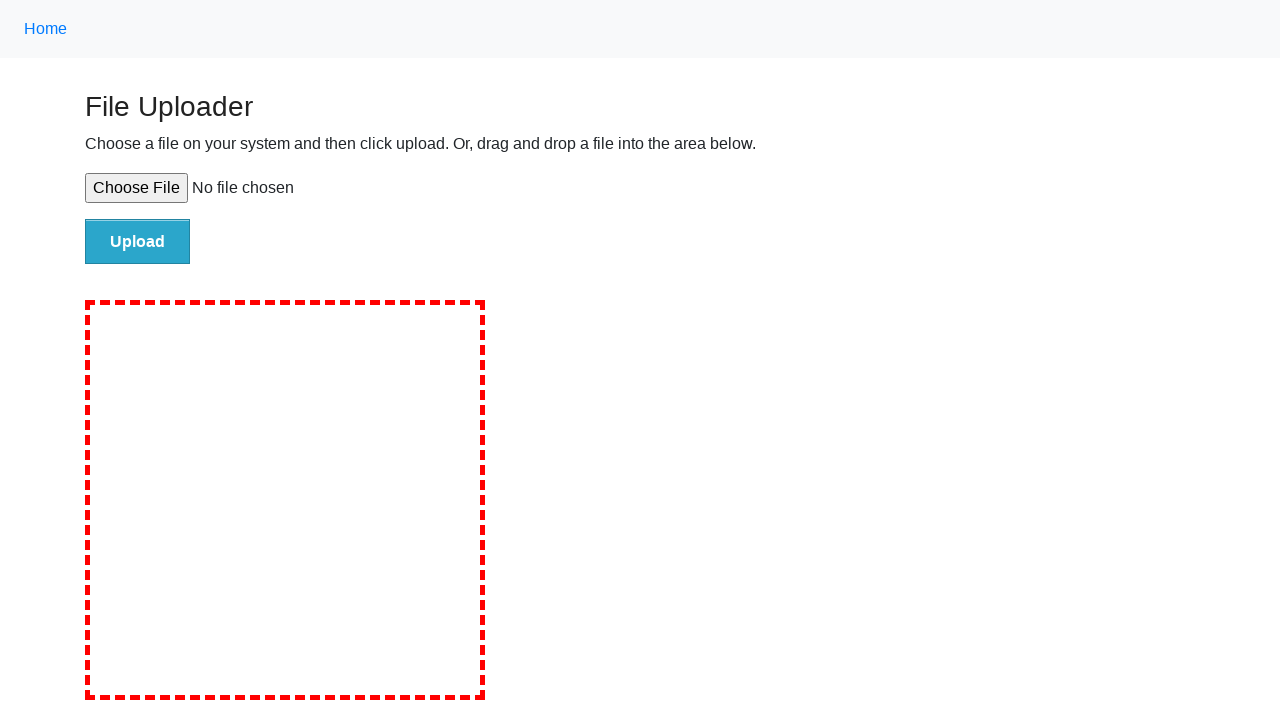

Created test file at /tmp/test_upload_file.txt with sample content
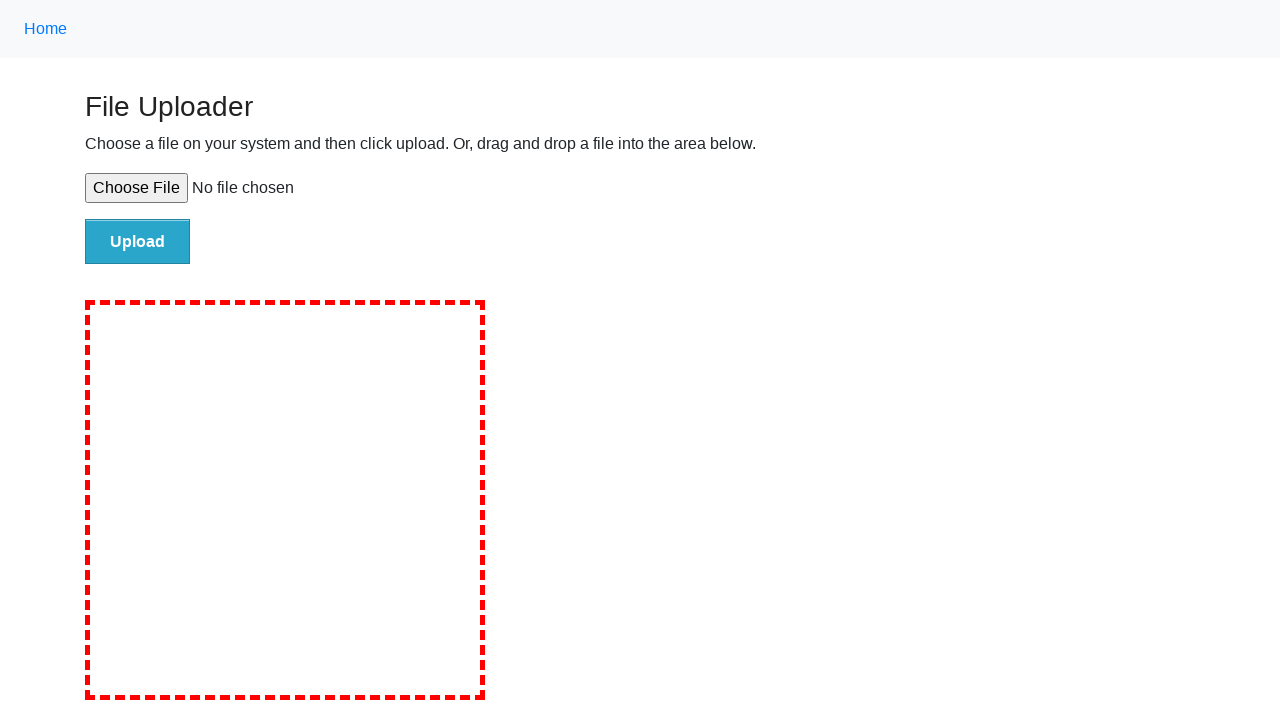

Selected file for upload via file input element
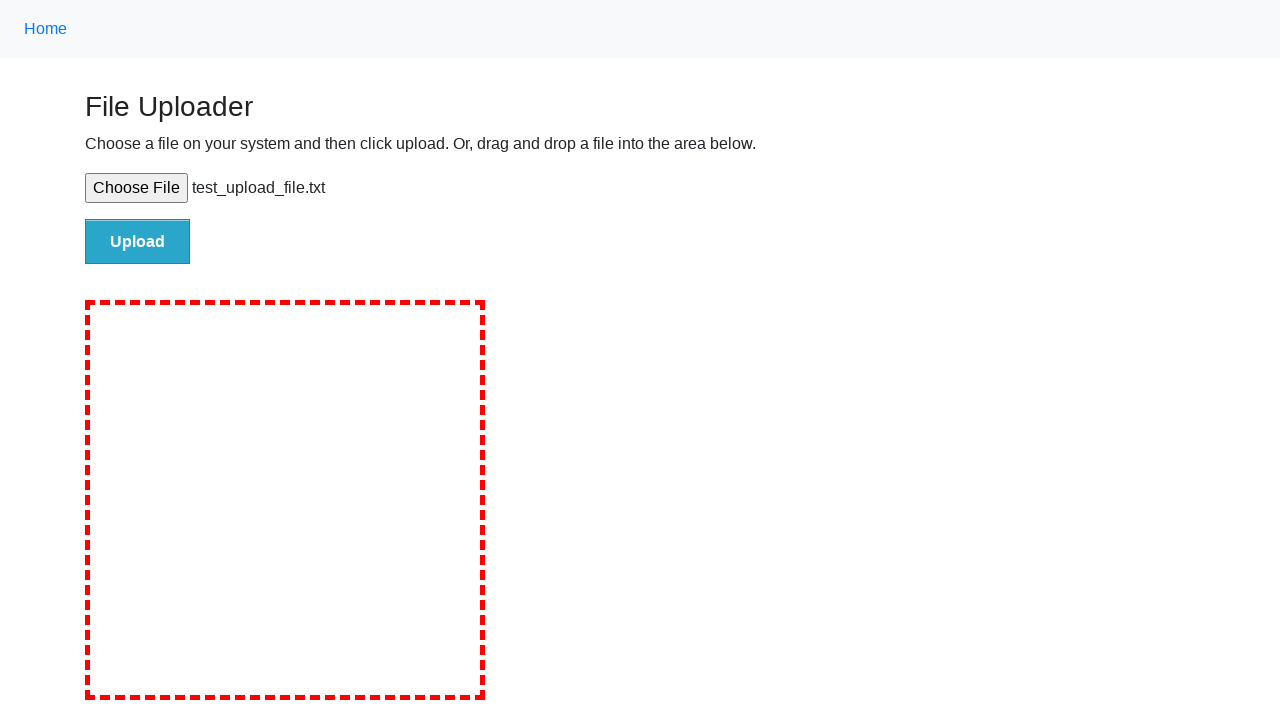

Clicked upload button to submit the file at (138, 241) on #file-submit
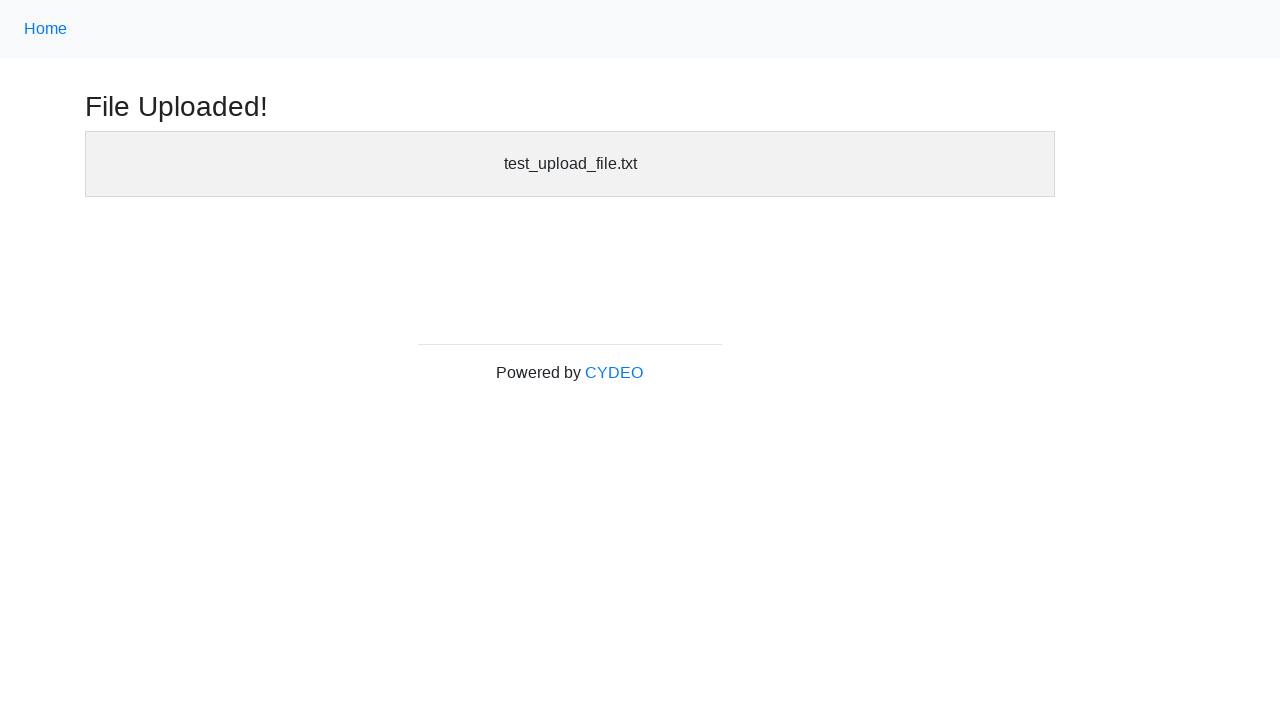

Verified success message header is visible
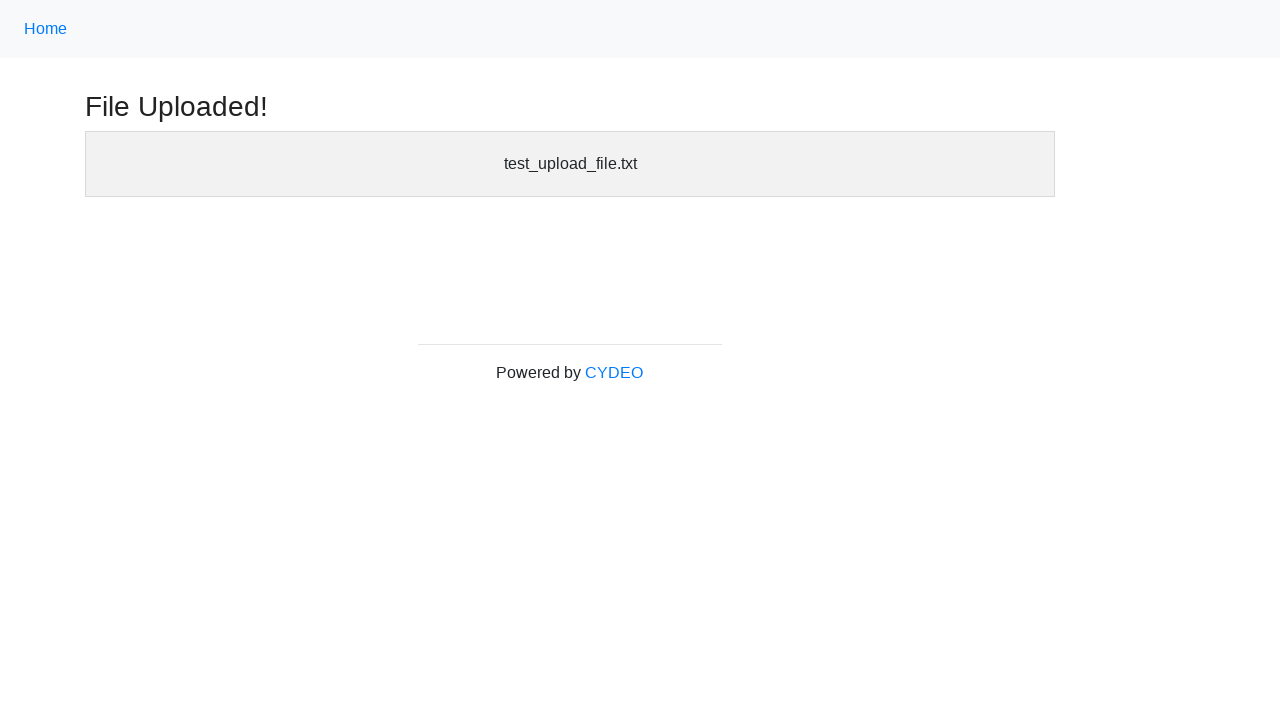

Cleaned up test file from /tmp/test_upload_file.txt
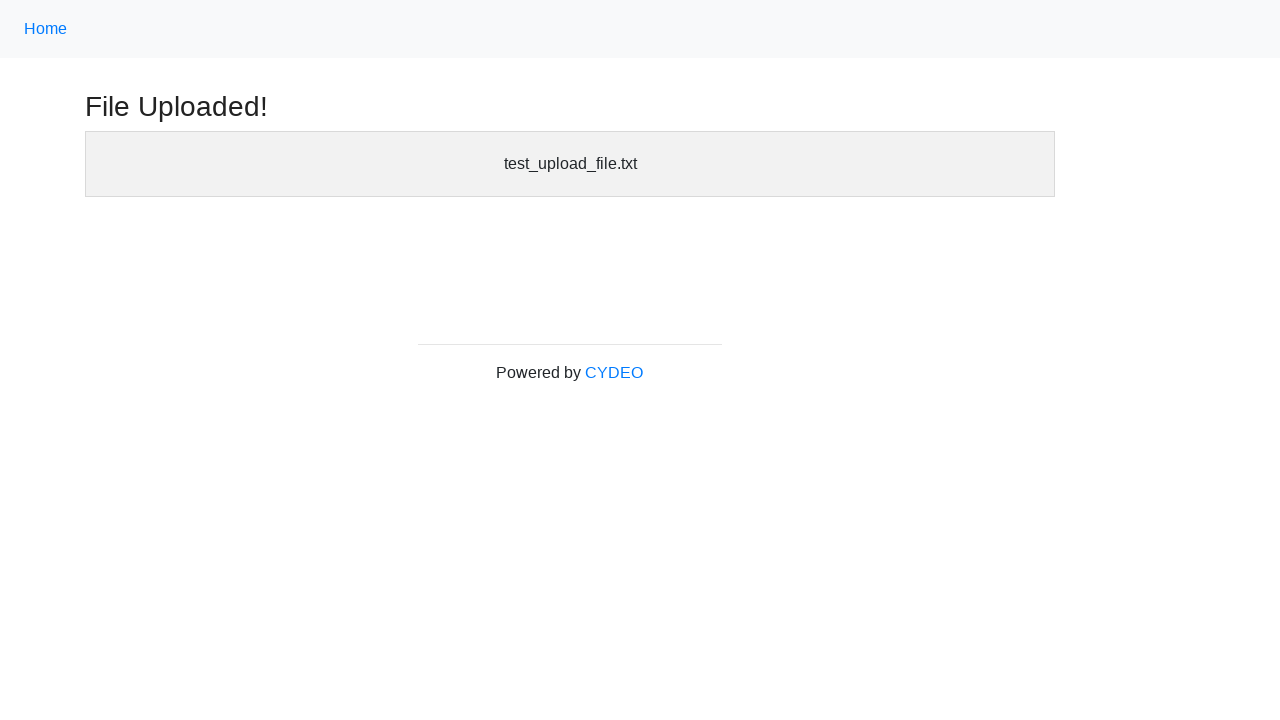

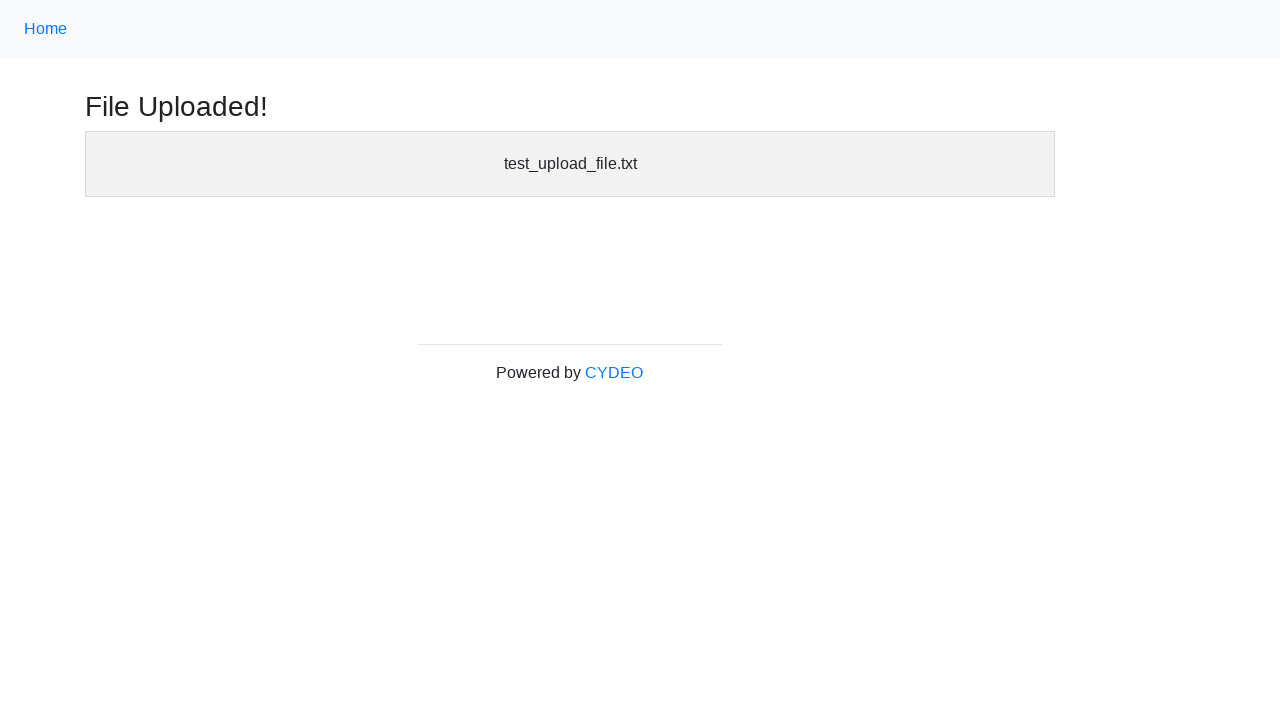